Tests window/tab handling functionality by clicking a link that opens a new window, switching between windows, and verifying content in each window

Starting URL: http://the-internet.herokuapp.com/windows

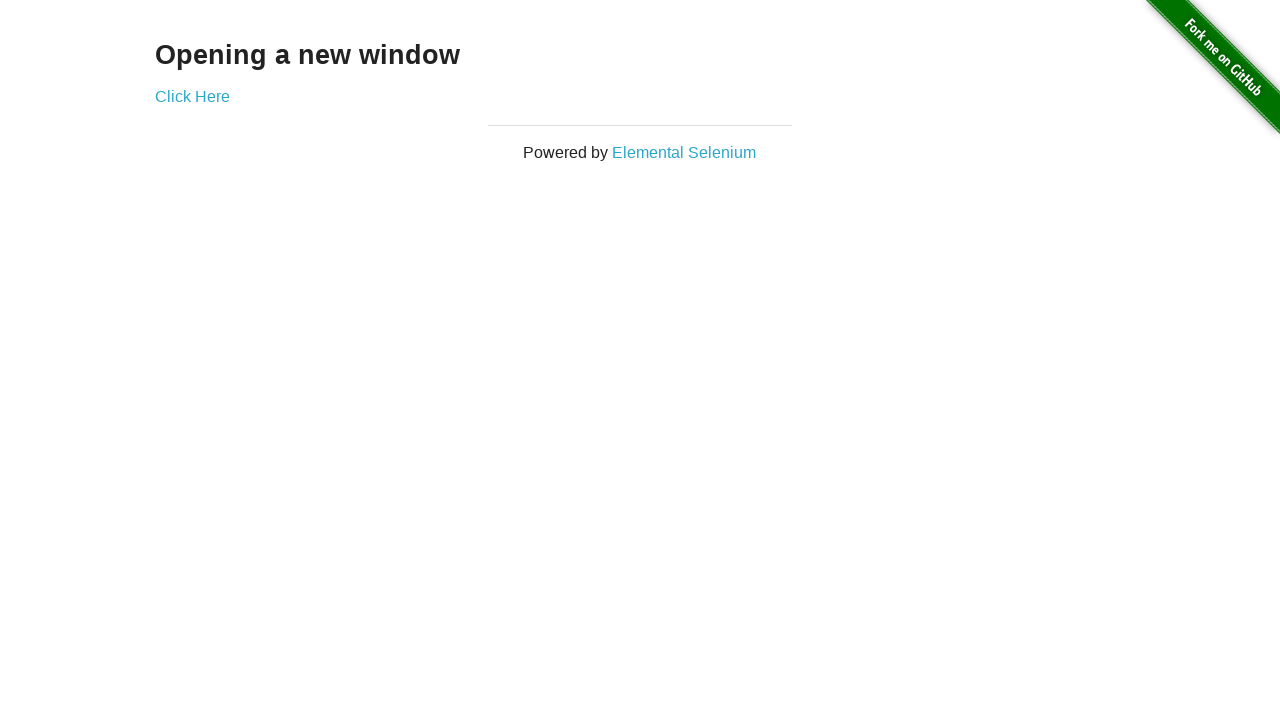

Clicked 'Click Here' link to open new window at (192, 96) on text=Click Here
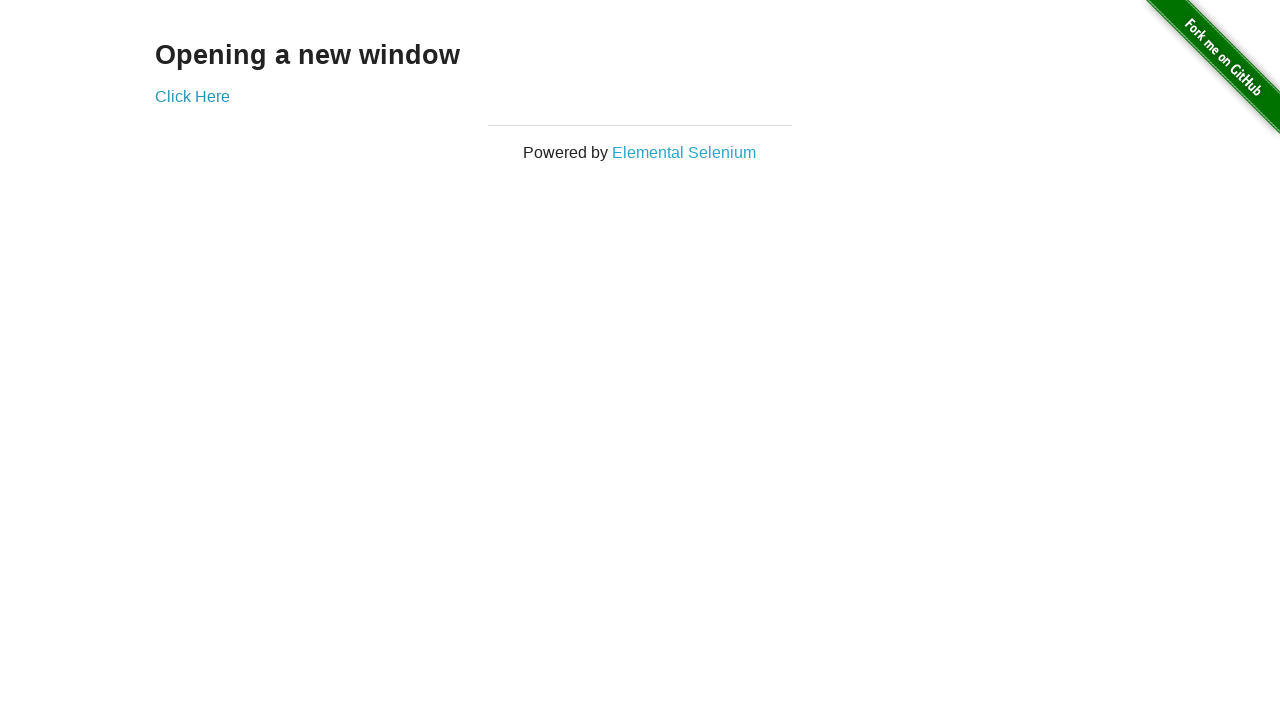

Captured new window/tab reference
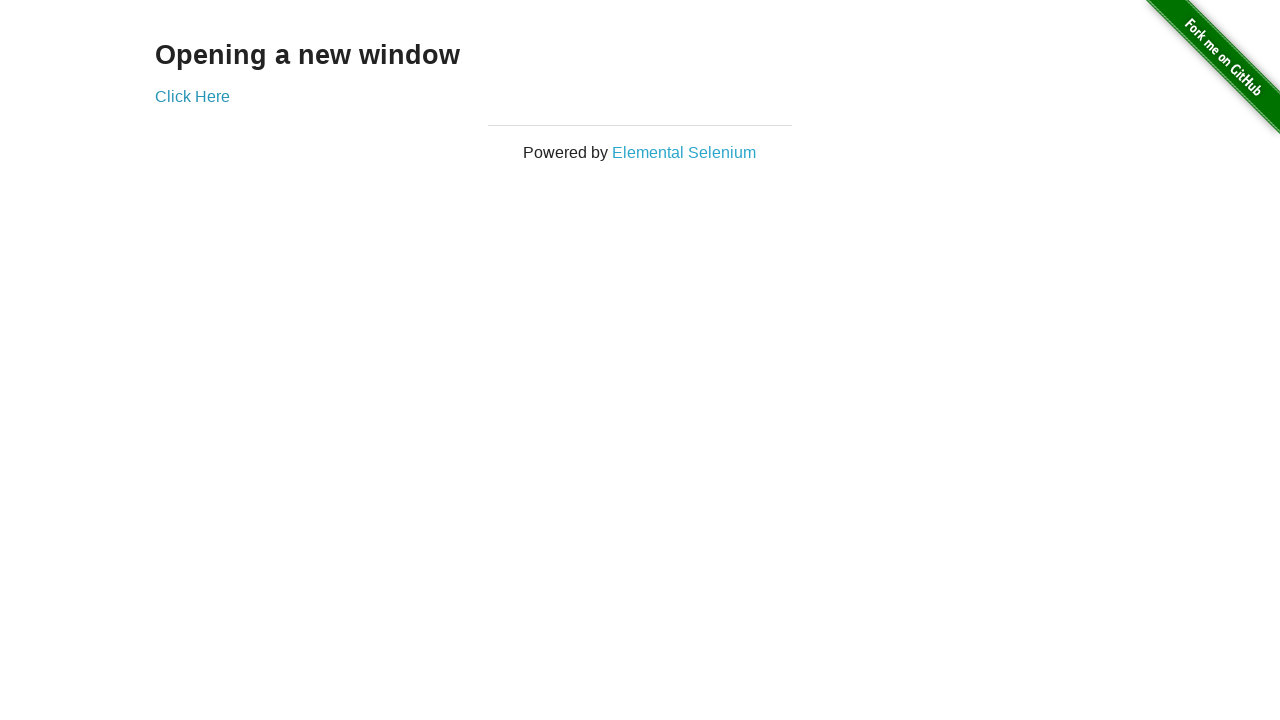

New page loaded completely
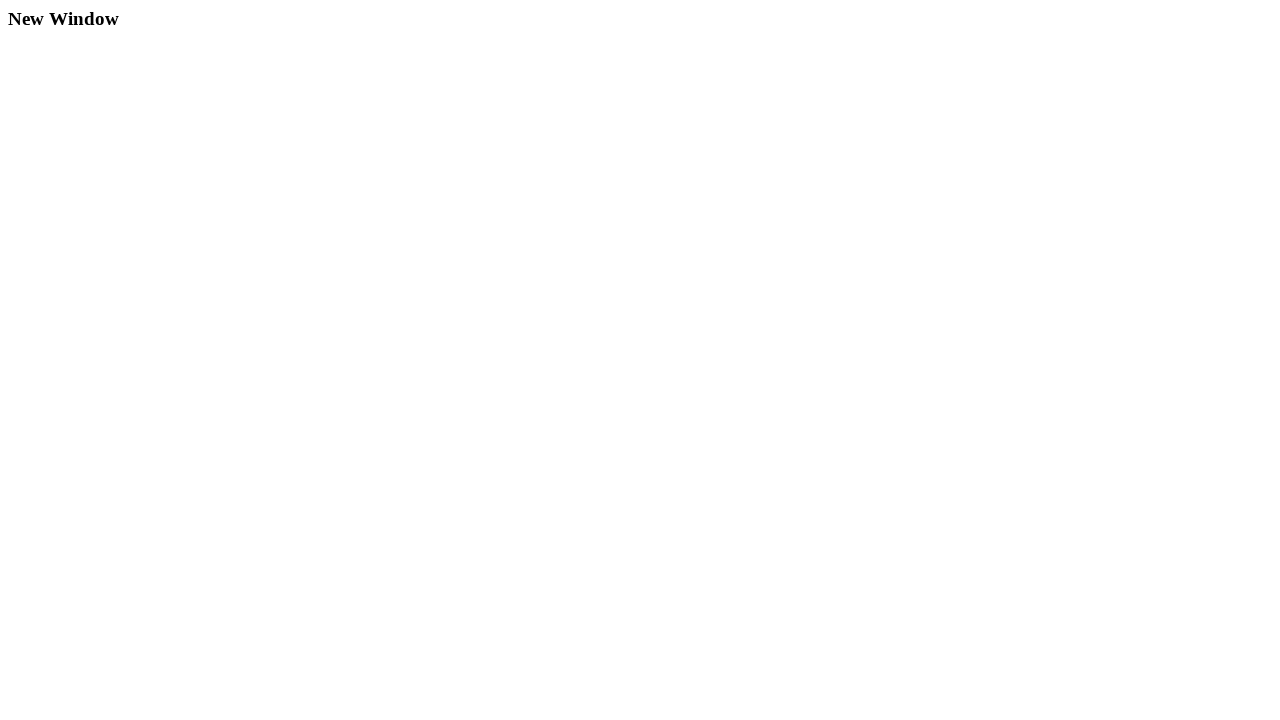

Retrieved heading text from new window
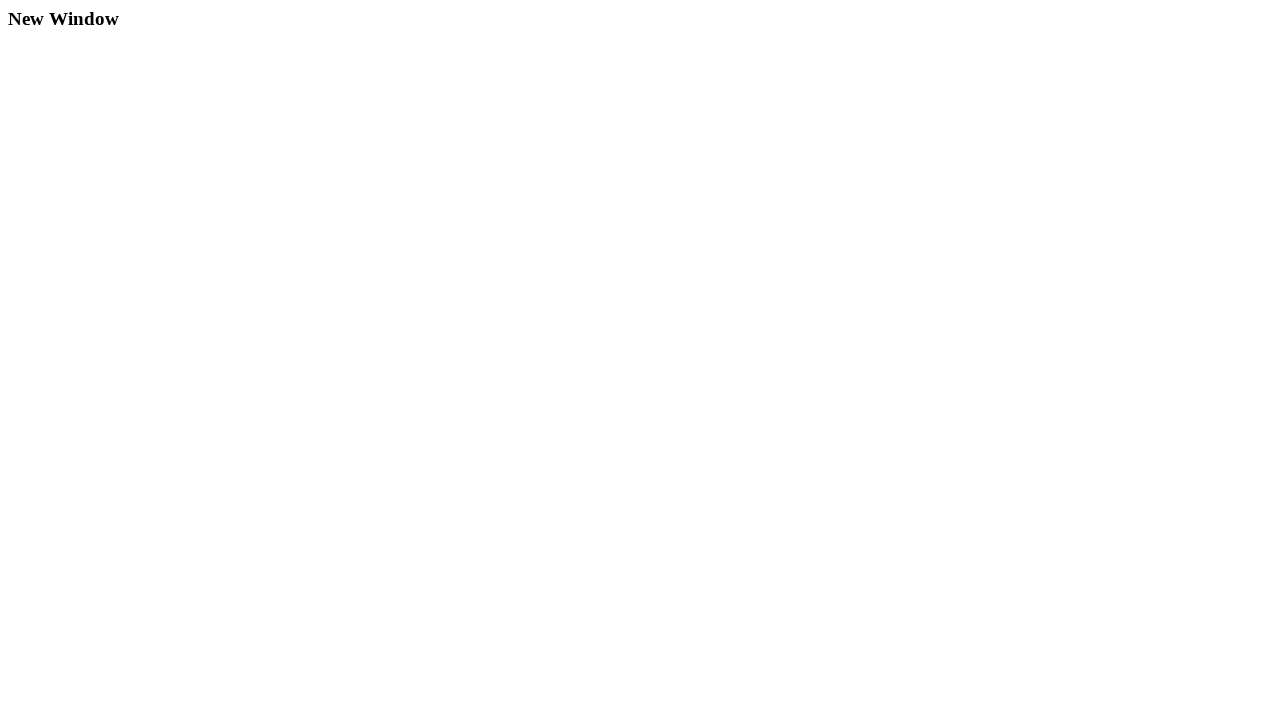

Verified 'New Window' text in new tab heading
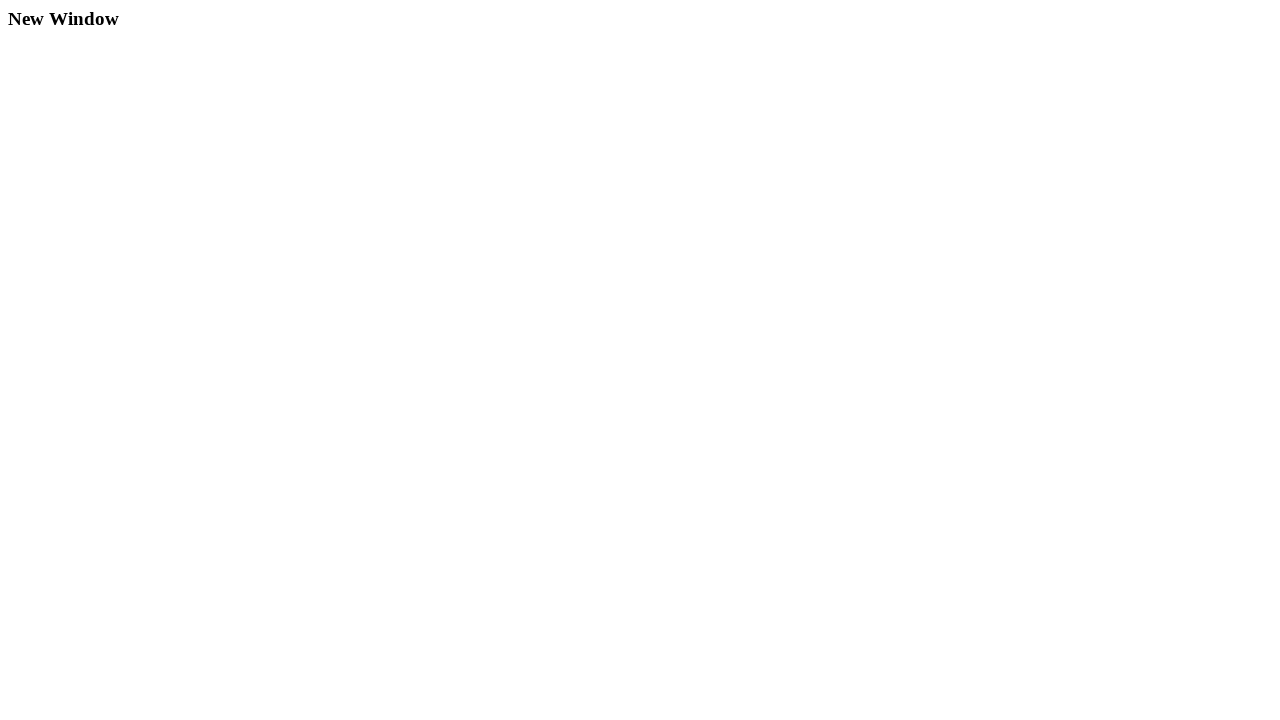

Closed new window/tab
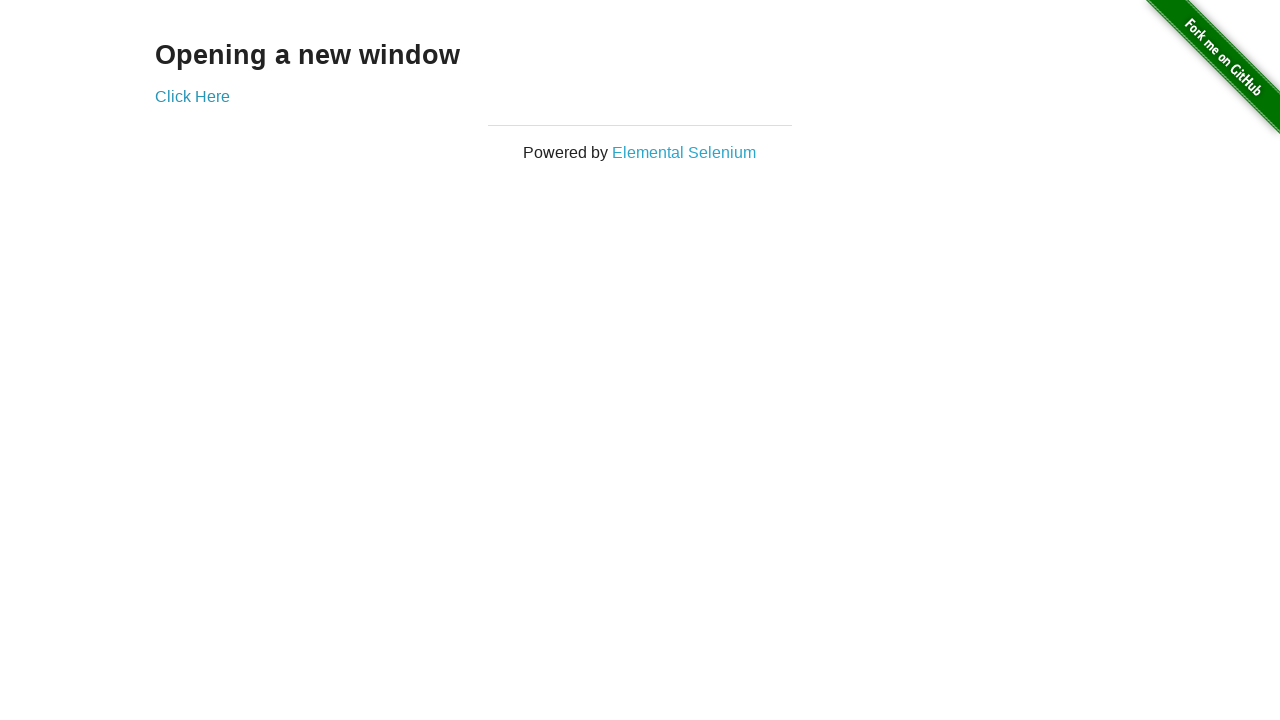

Retrieved heading text from original window
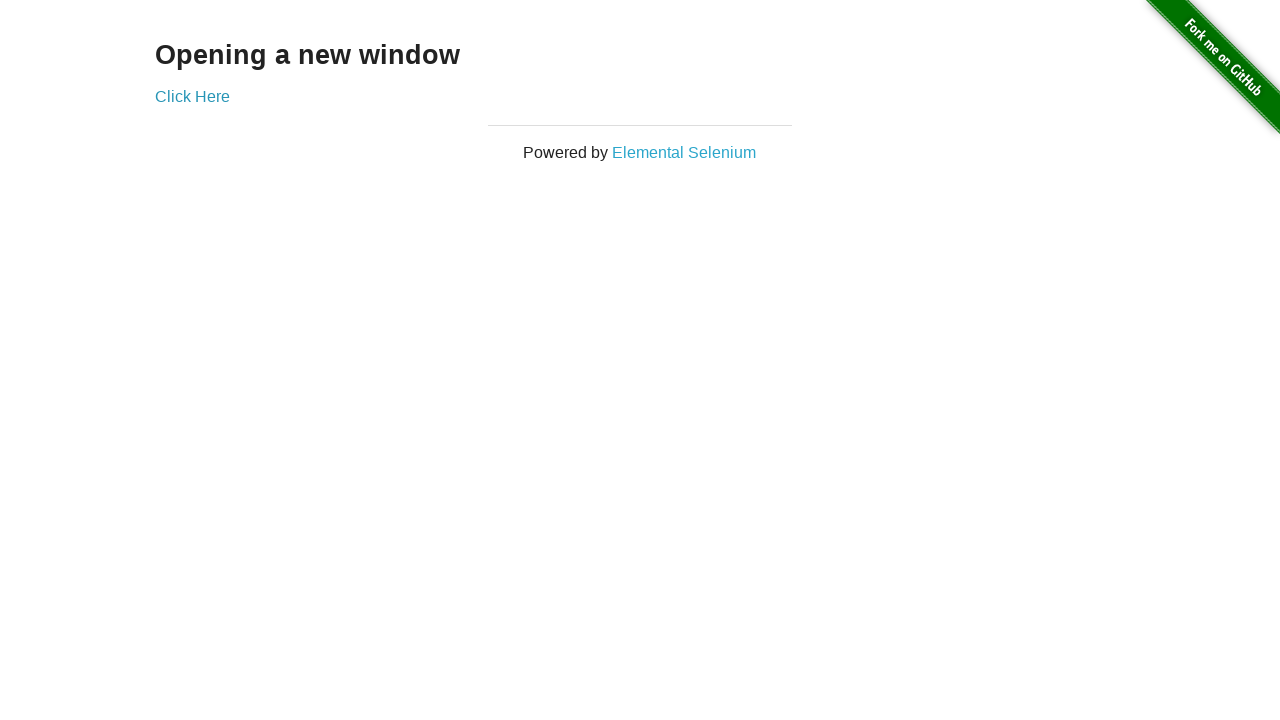

Verified 'Opening a new window' text in original tab heading
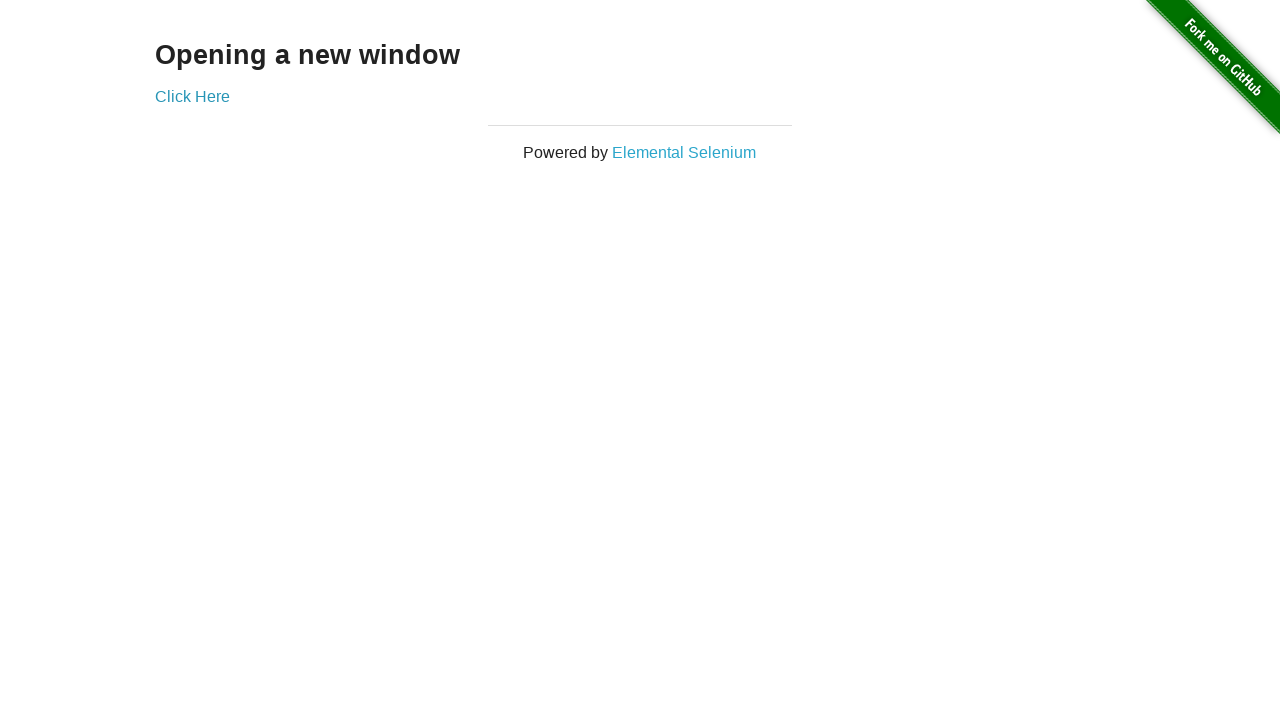

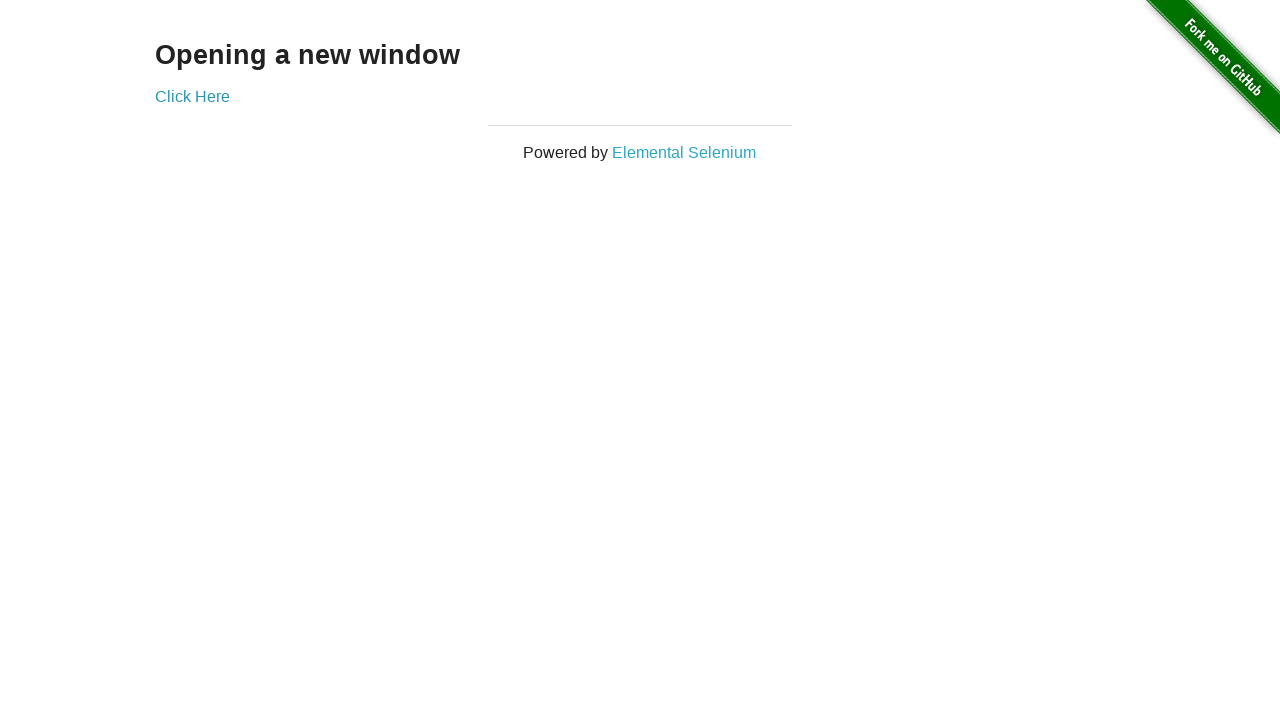